Navigates to OrangeHRM demo login page and retrieves the CSS color property of the login button to verify styling

Starting URL: https://opensource-demo.orangehrmlive.com/web/index.php/auth/login

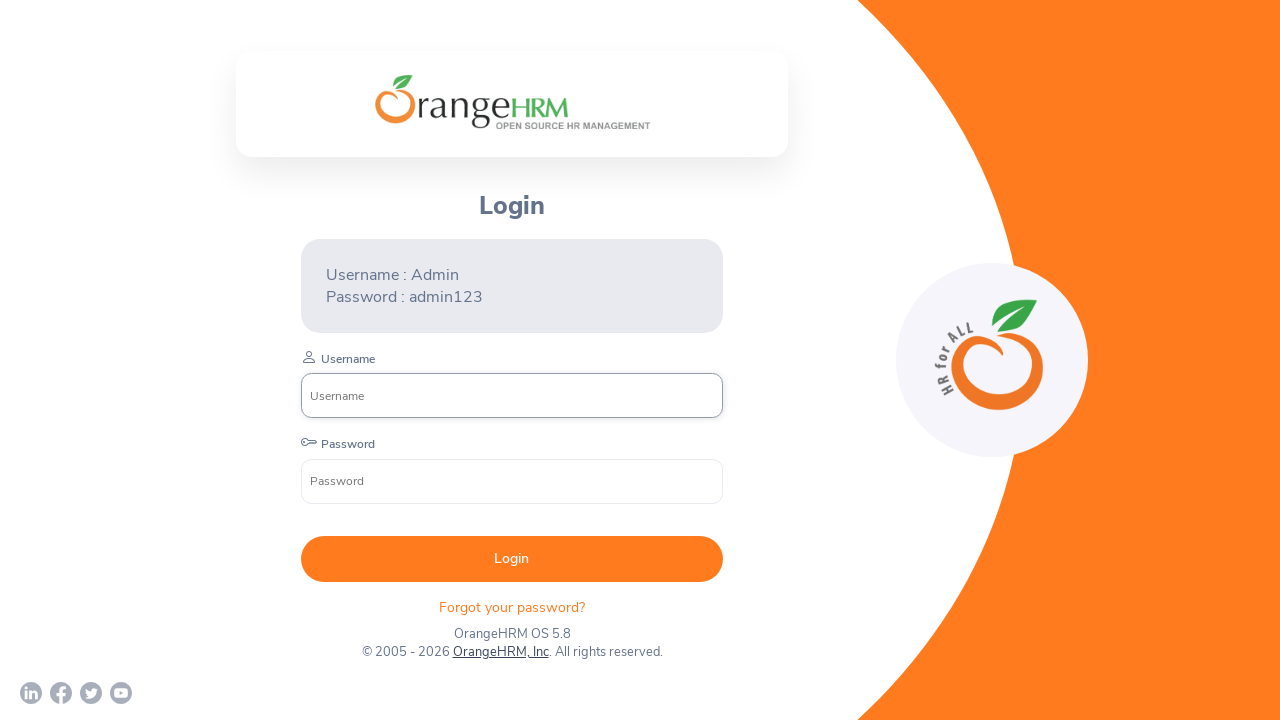

Located and waited for login button to be ready
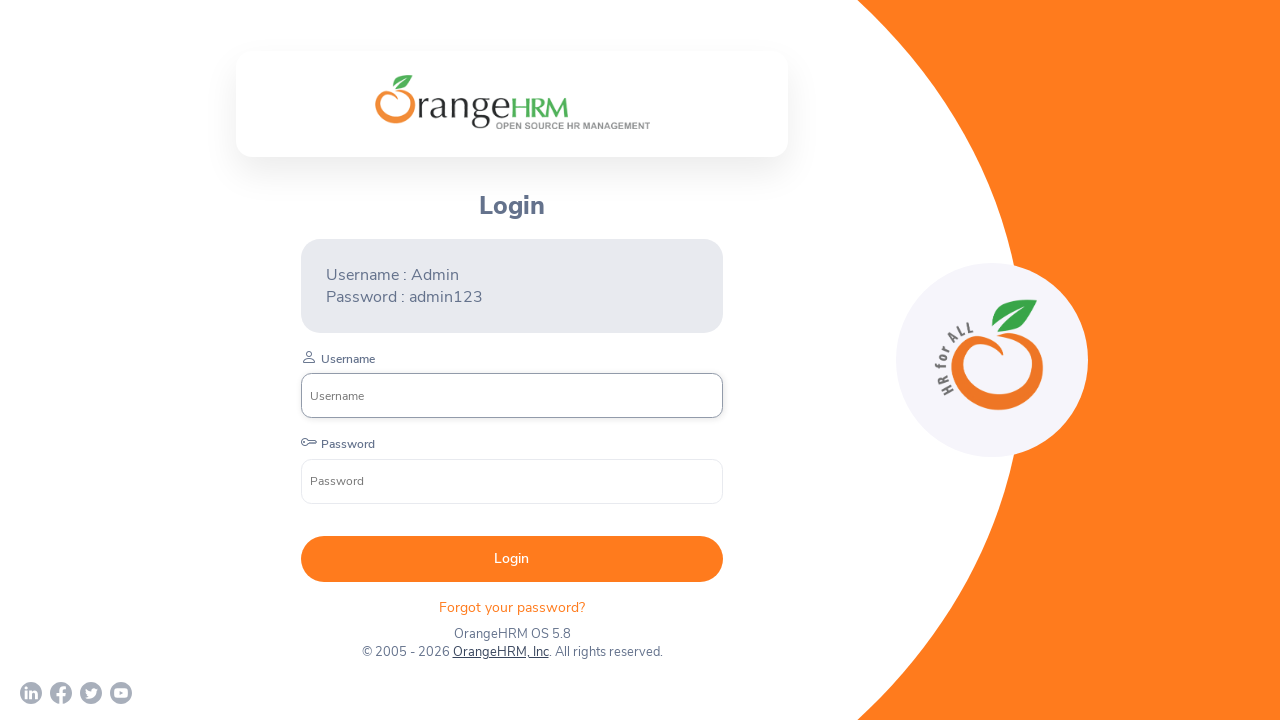

Retrieved CSS color property of login button: rgb(255, 255, 255)
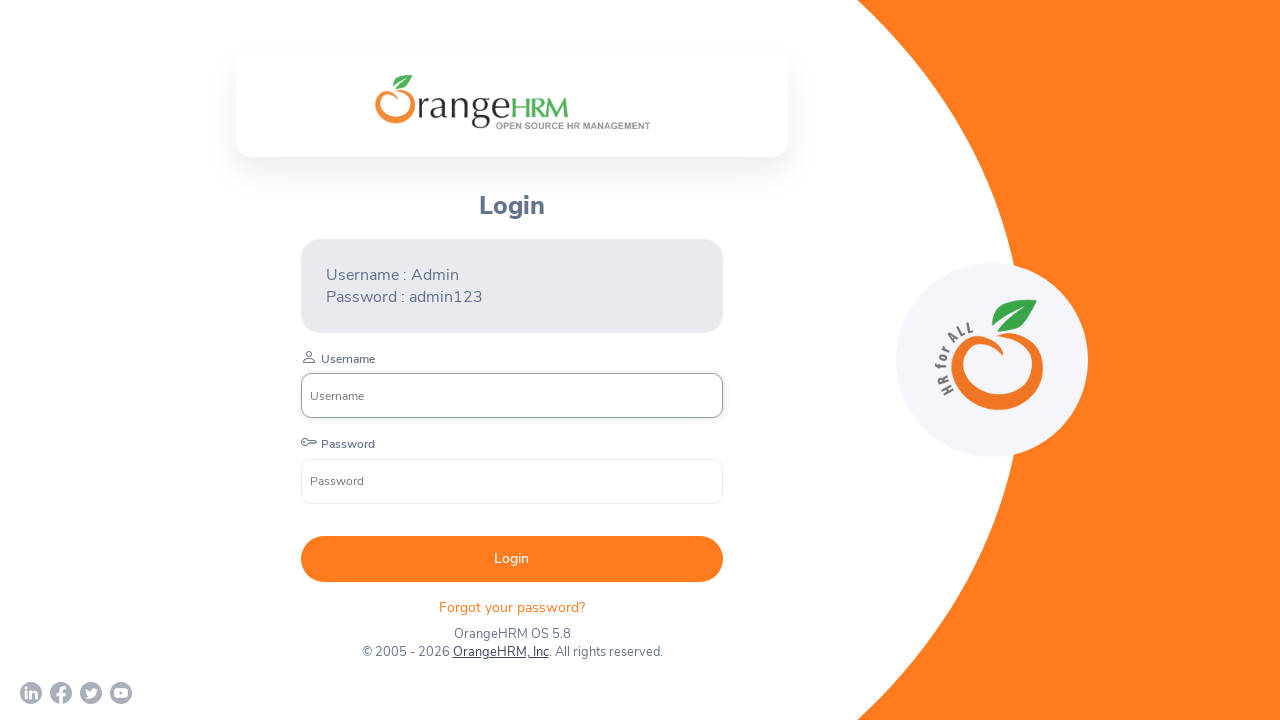

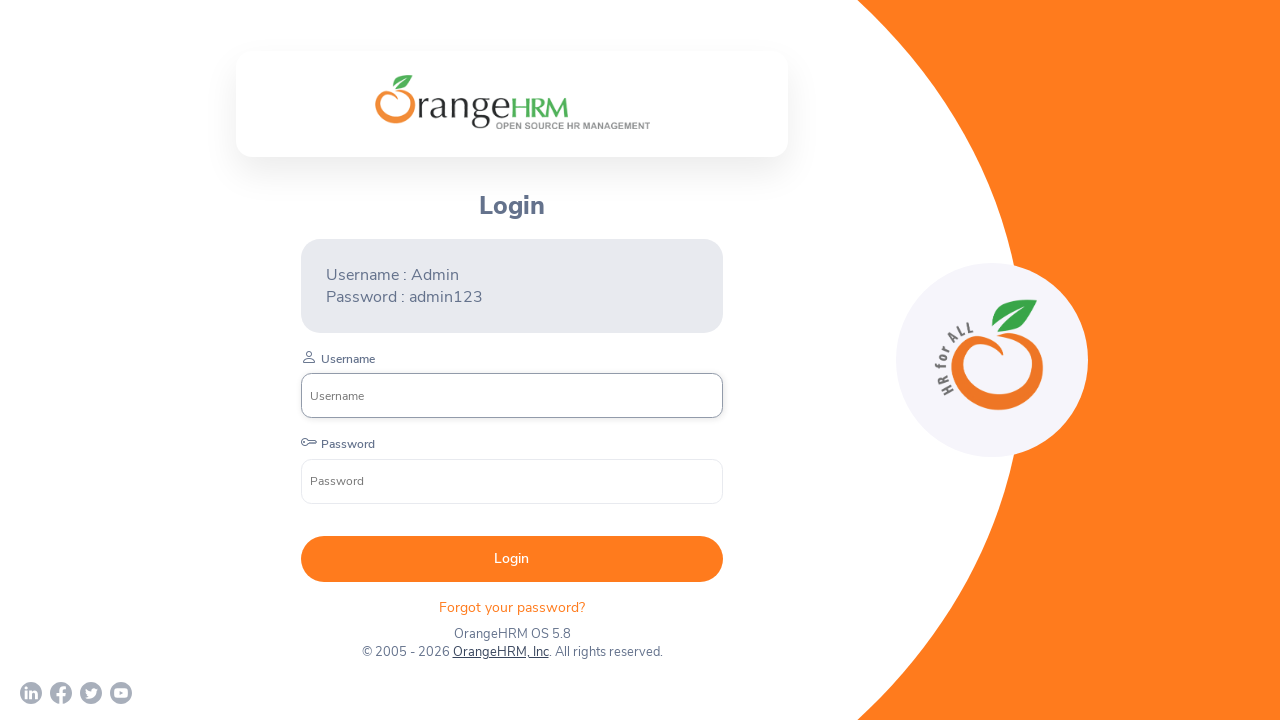